Navigates to "Jewelry Art" section, selects the first item, adds it to the shopping cart, and proceeds to view the cart.

Starting URL: https://artnow.ru

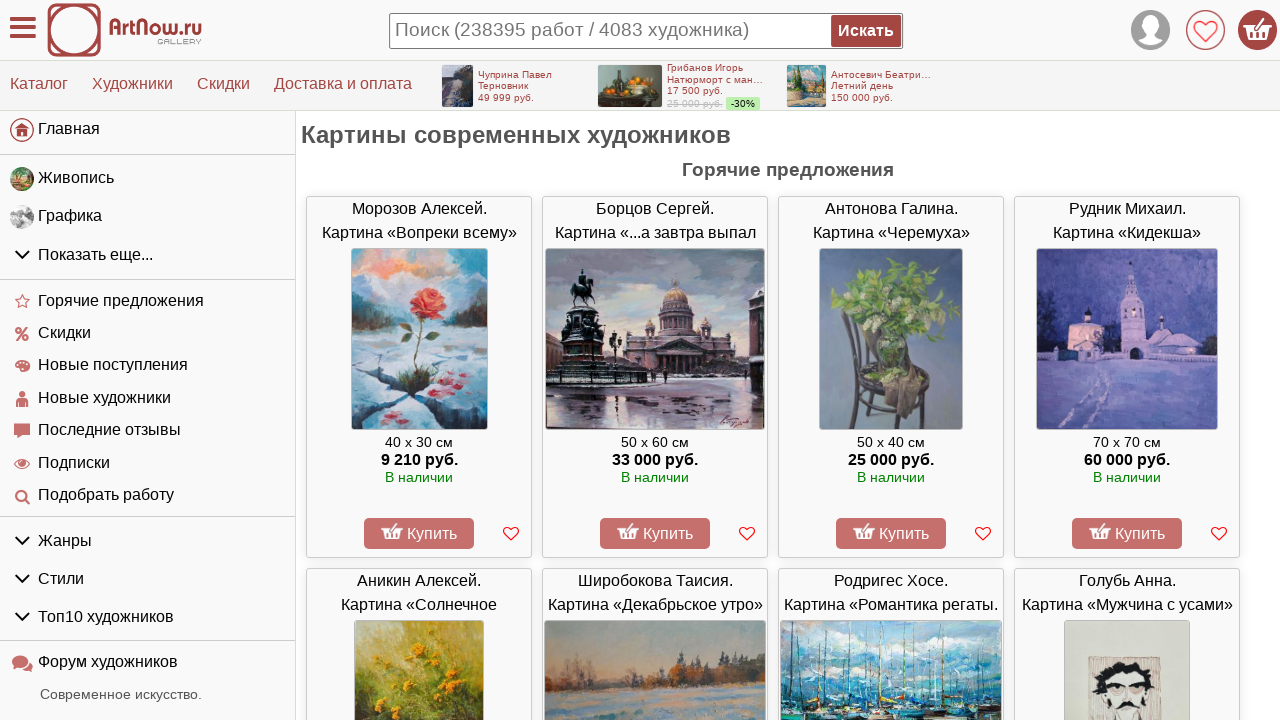

Opened art categories drop-down menu at (148, 255) on #left_container > div > ul:nth-child(2) > li.menu-group.gids > div
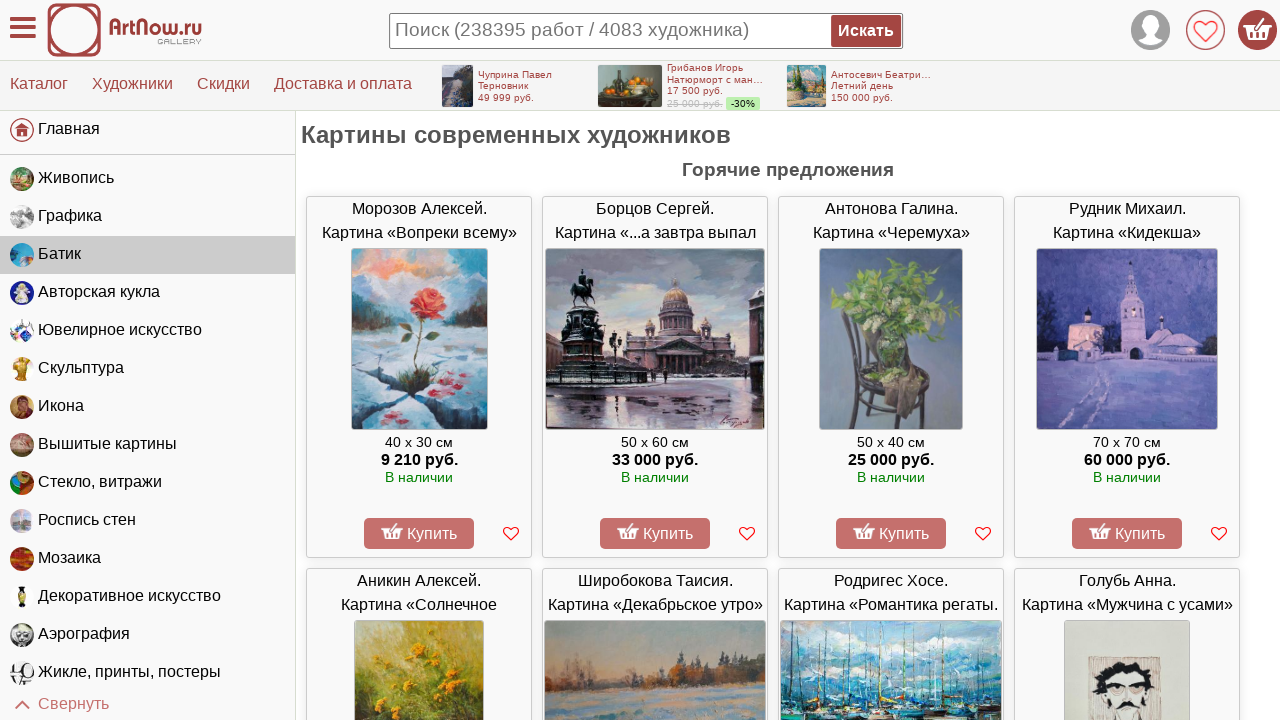

Clicked on 'Jewelry Art' section at (148, 331) on #left_container > div > ul:nth-child(2) > li:nth-child(5) > a
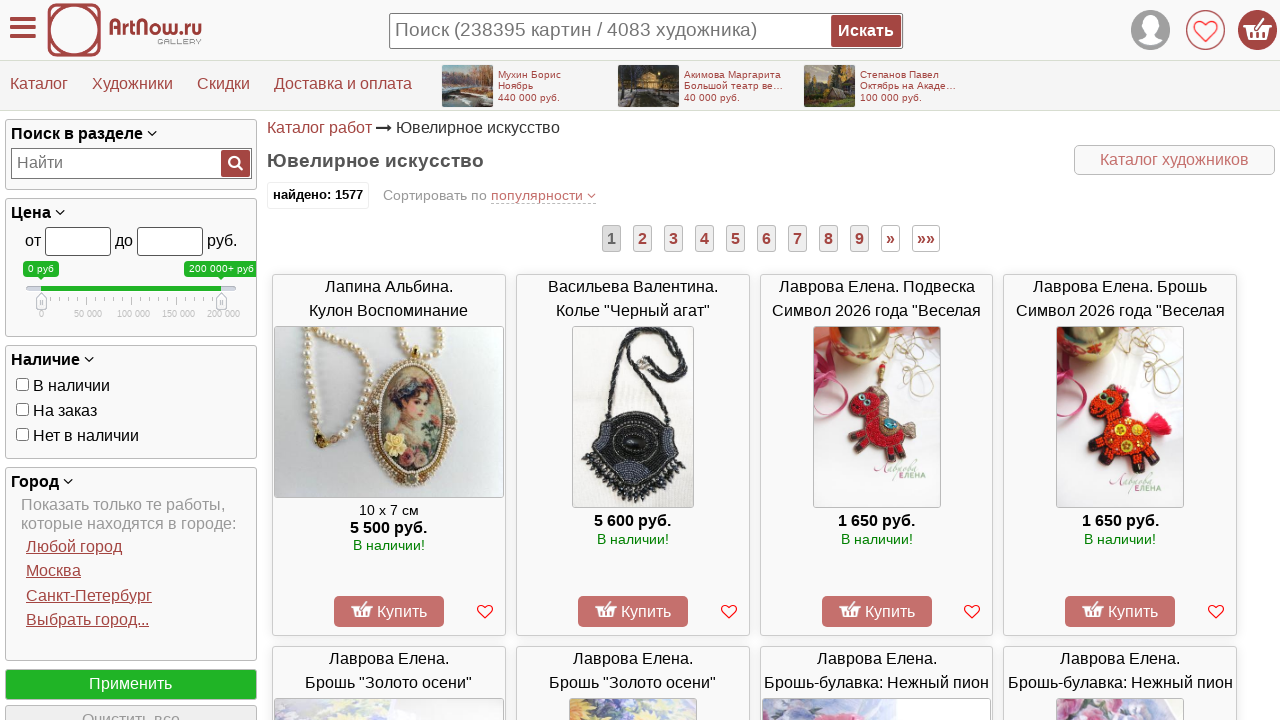

Waited for products to load in Jewelry Art section
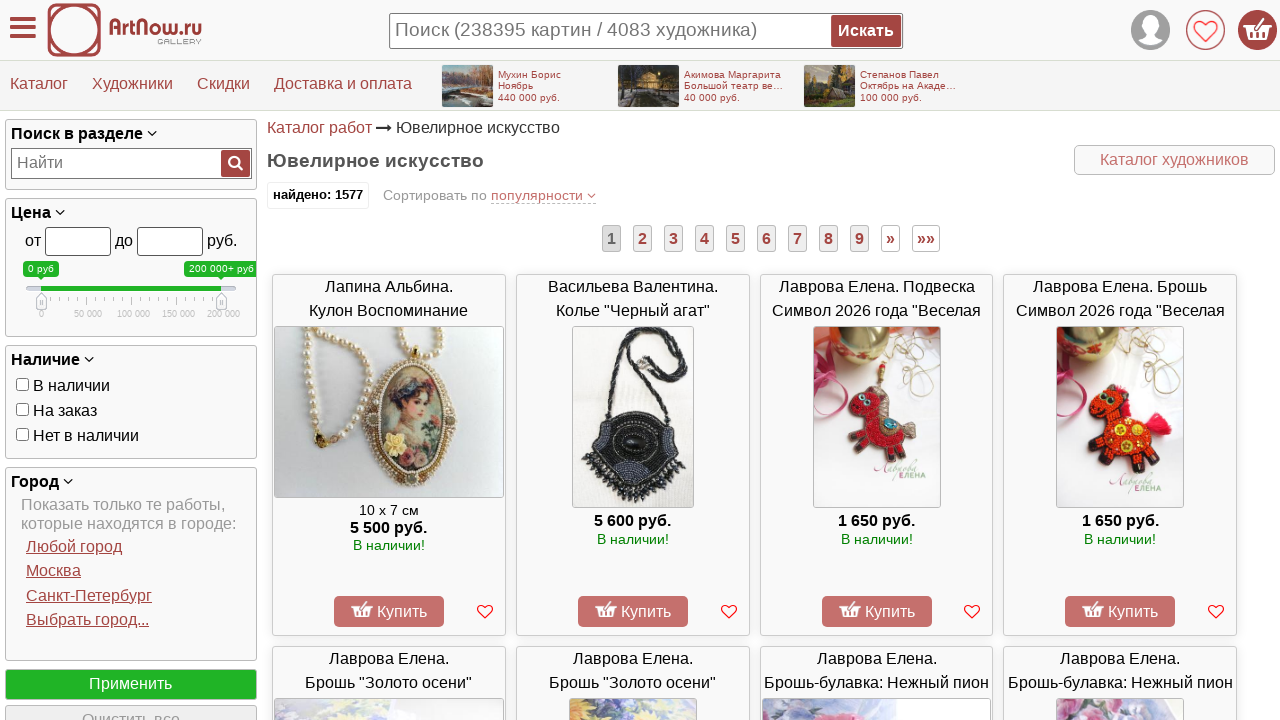

Selected the first jewelry item at (389, 300) on #sa_container > div:nth-child(3) > a:nth-child(1) > div
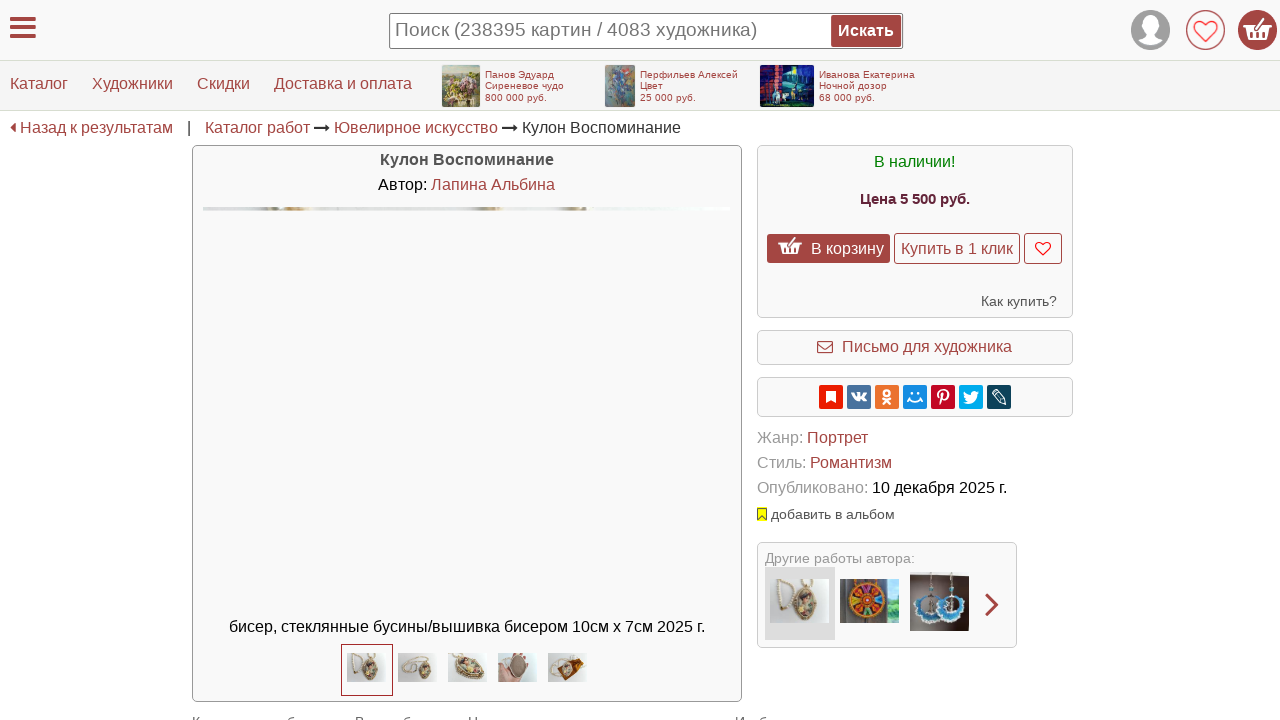

Waited for product page to load
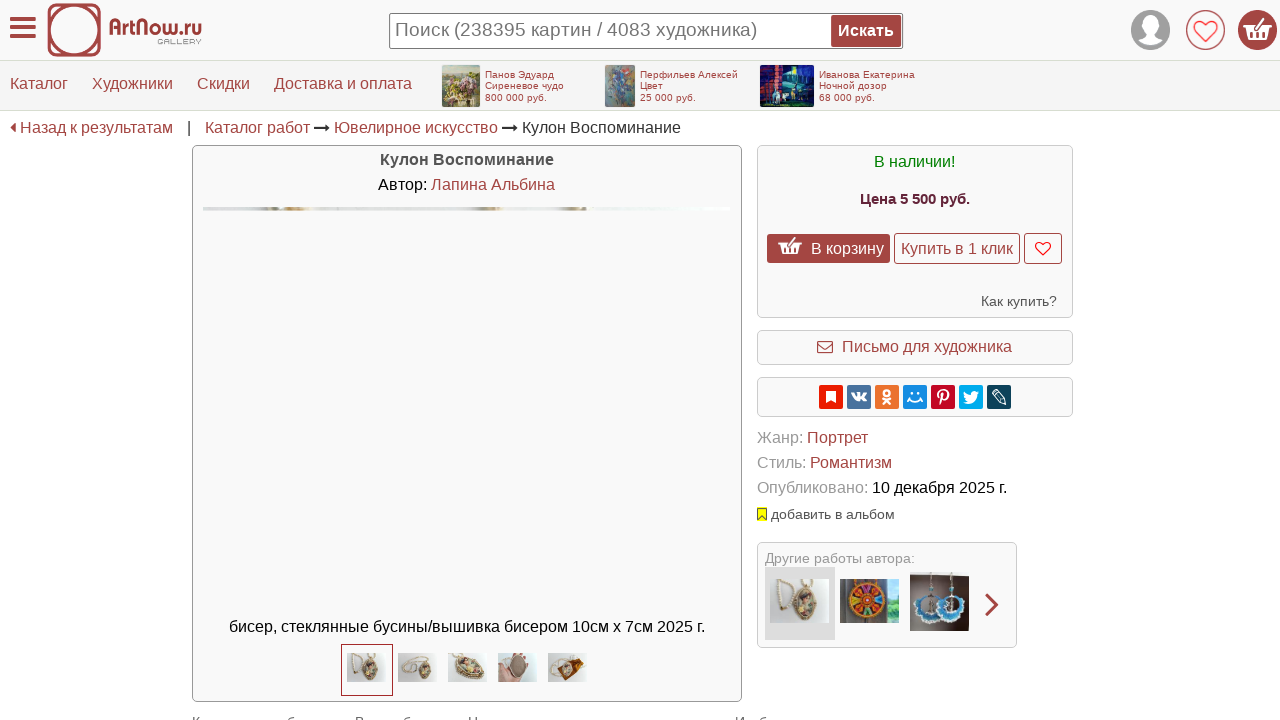

Clicked 'Add to Cart' button at (790, 246) on [id^='CartButton']
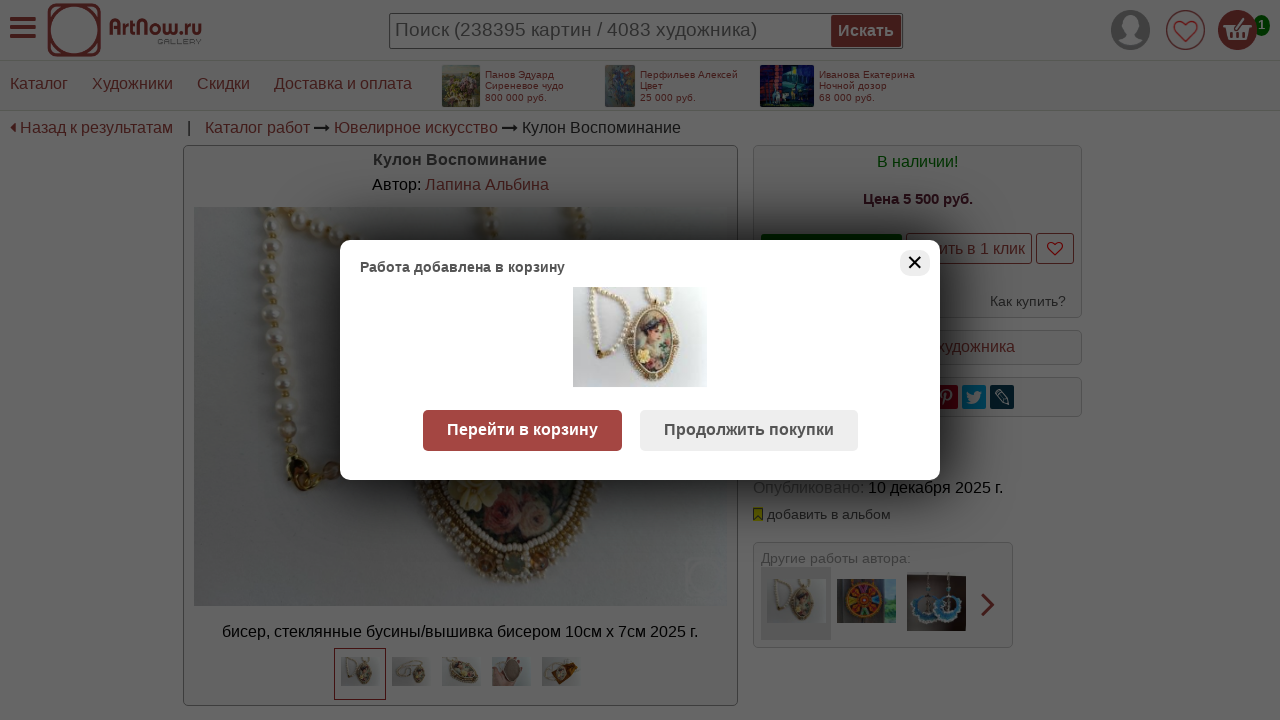

Waited for confirmation modal to appear
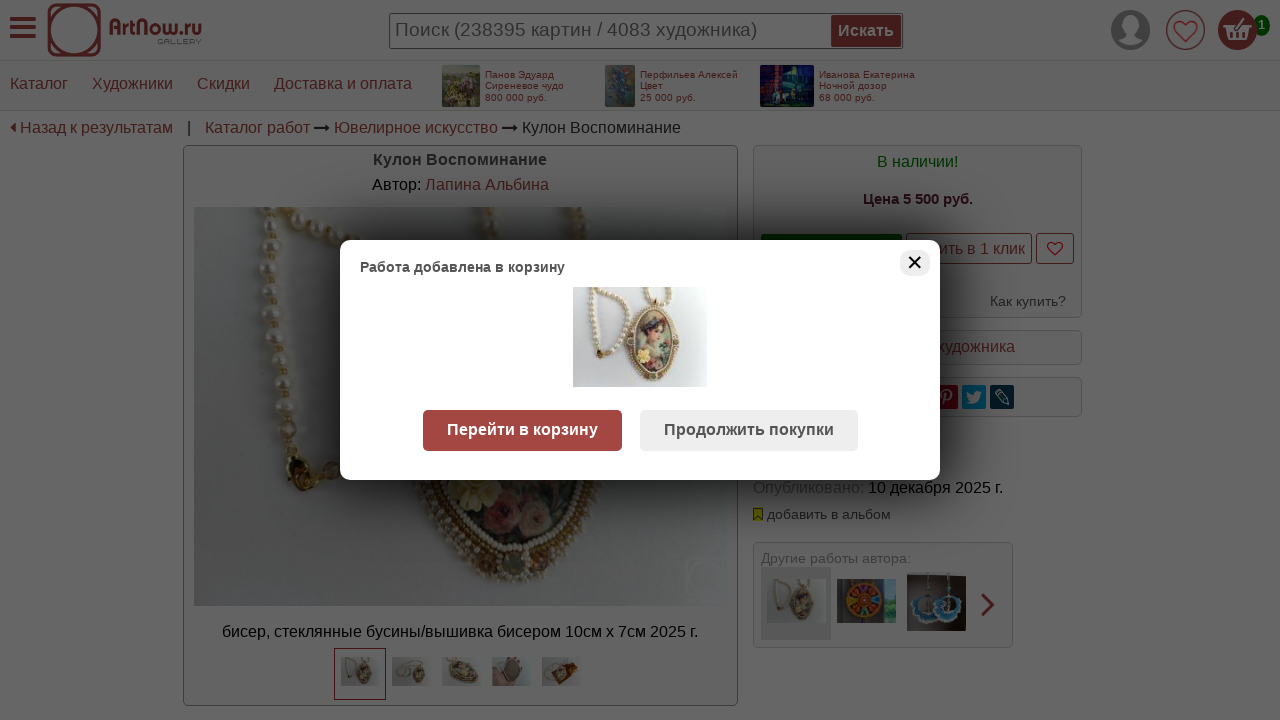

Clicked button to proceed to shopping cart at (522, 431) on #cmodal > div > p > button.ok-button
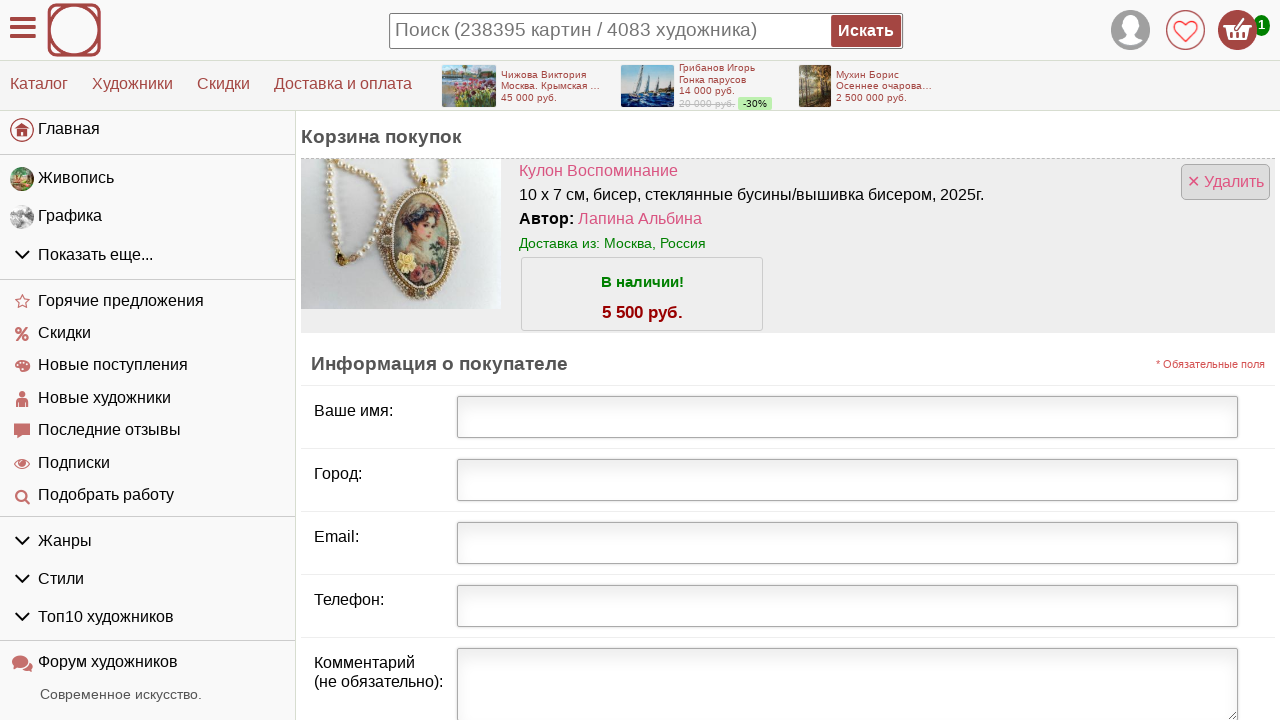

Shopping cart page loaded successfully
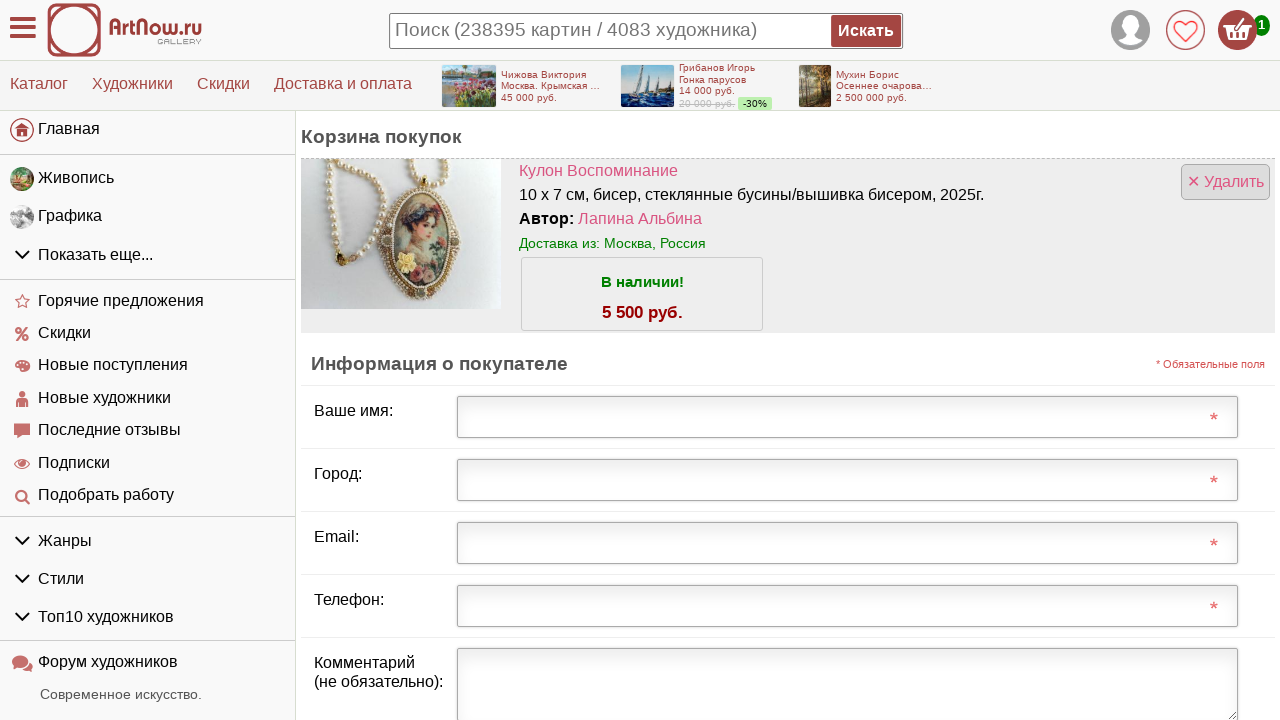

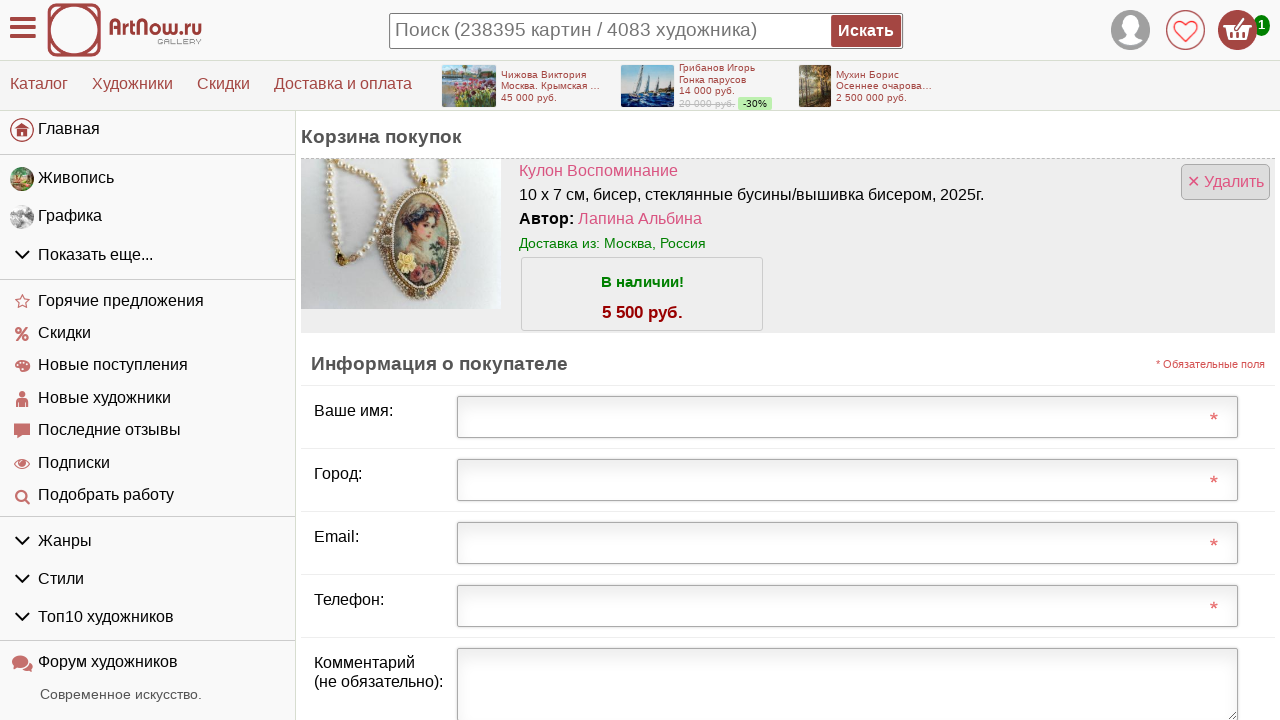